Tests a complete e-commerce flow on demoblaze.com: navigates through product pages, selects a product, adds it to cart, and completes the checkout process with order details.

Starting URL: https://www.demoblaze.com/index.html

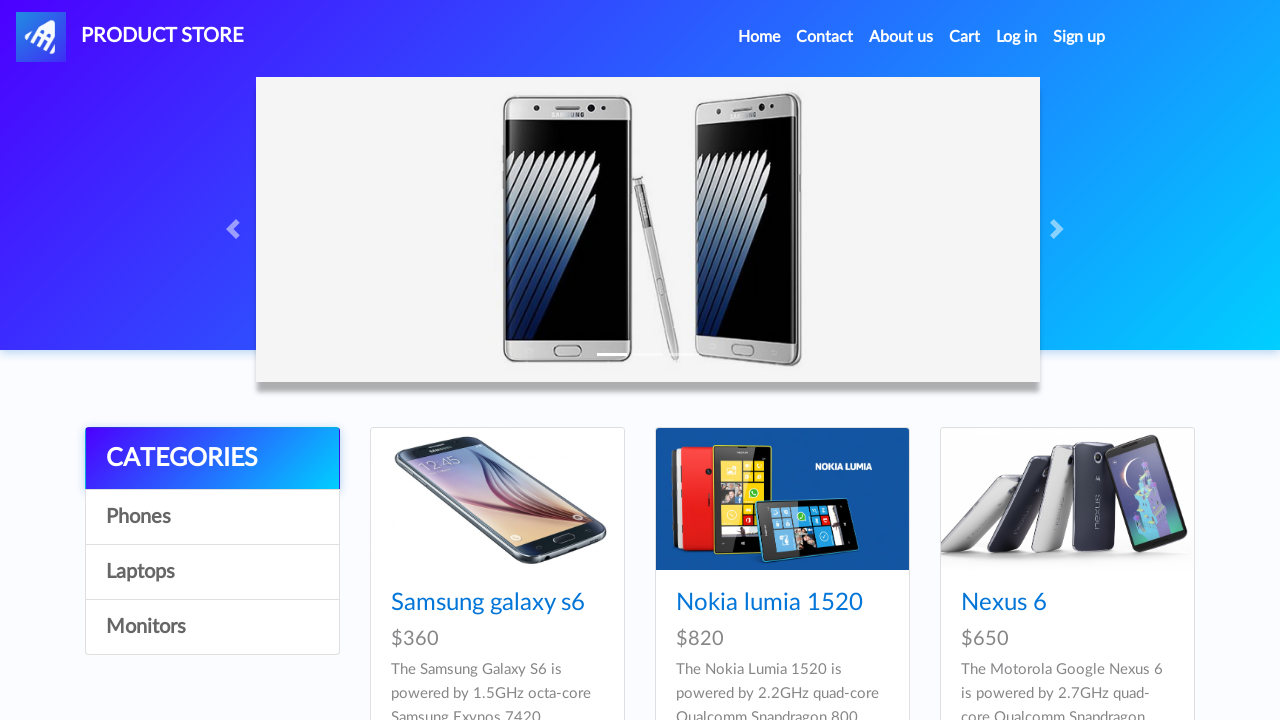

Products loaded on the first page
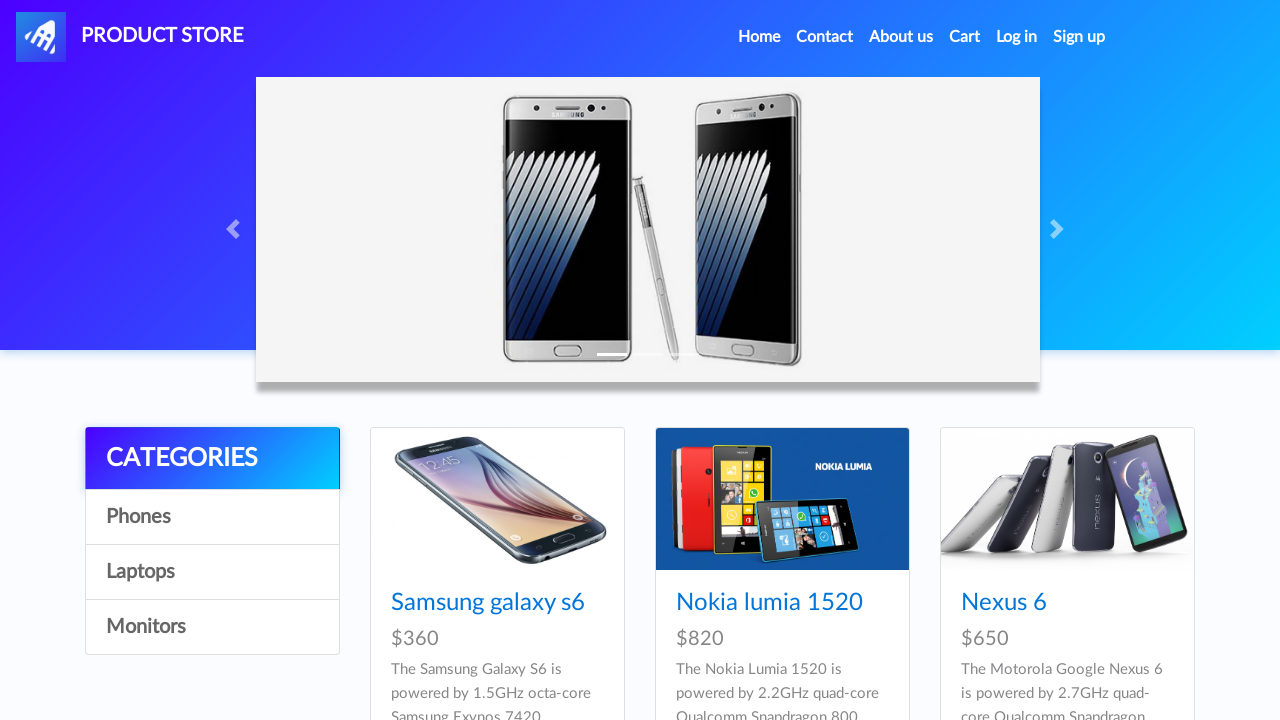

Clicked Next button to navigate to second page at (1166, 385) on #next2
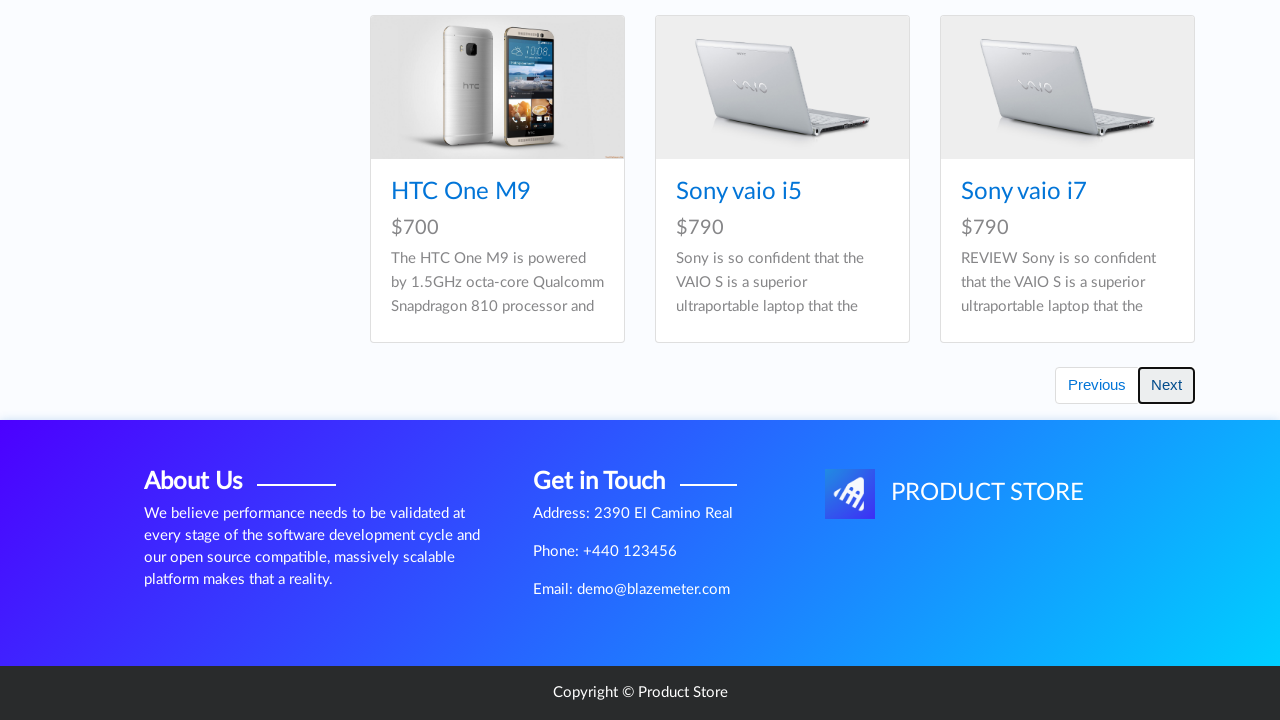

Products loaded on the second page
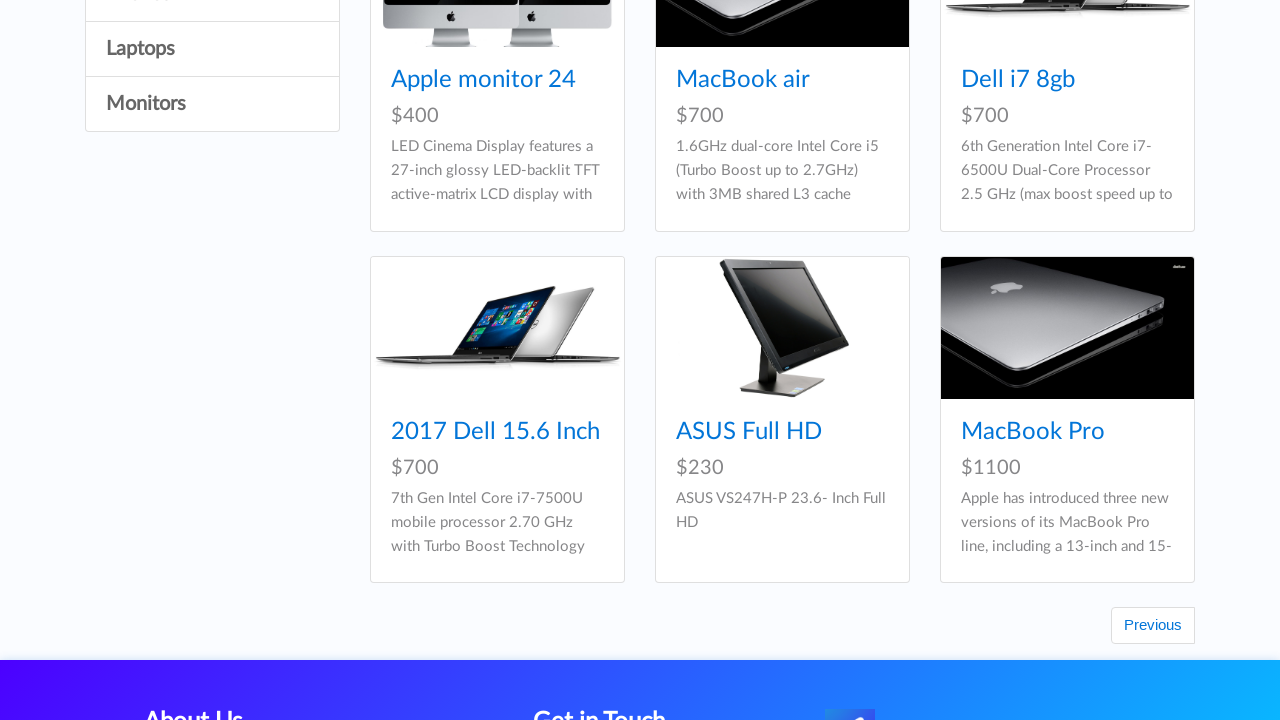

Clicked Previous button to navigate back to first page at (1153, 626) on #prev2
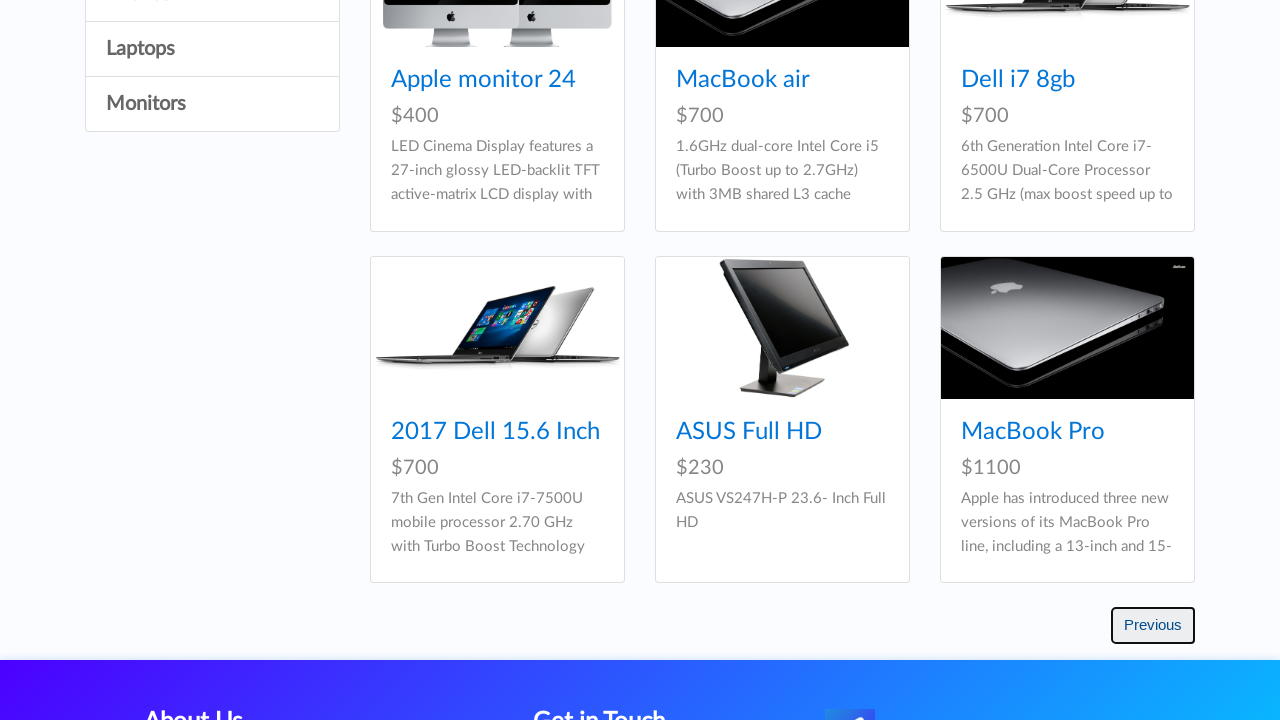

Products reloaded on the first page
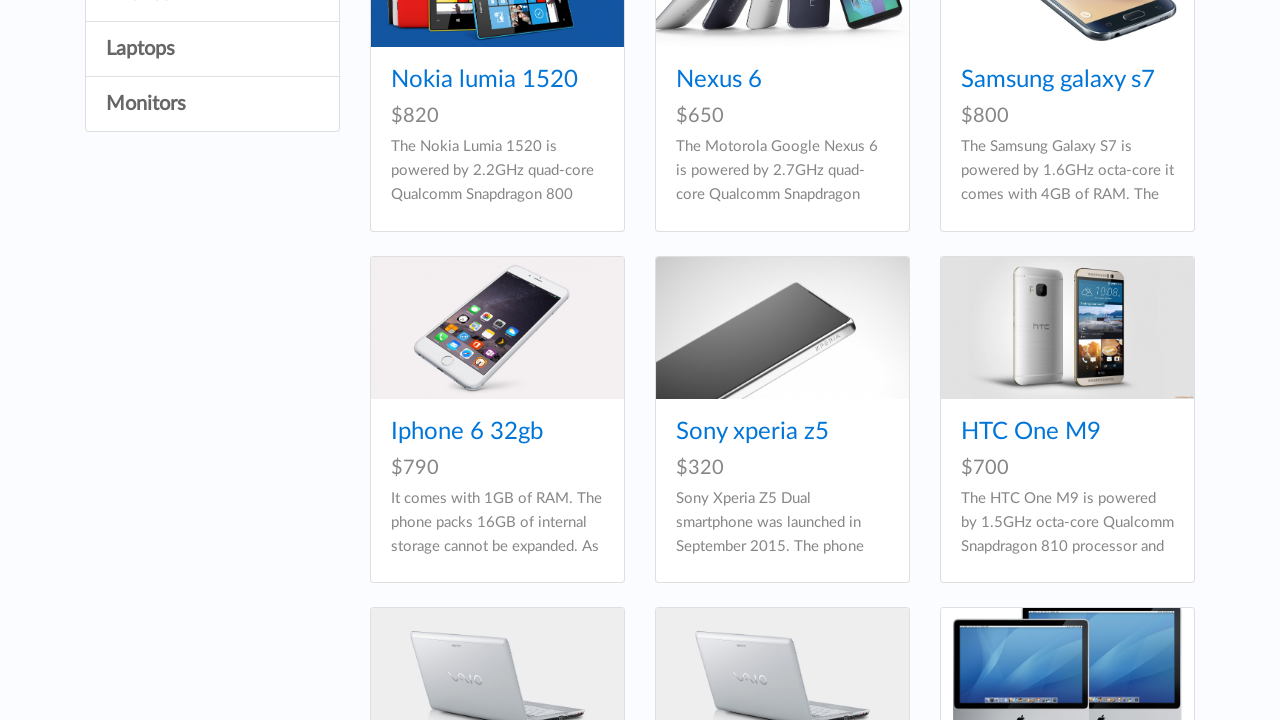

Clicked on the first product to view details at (484, 80) on .card-title a
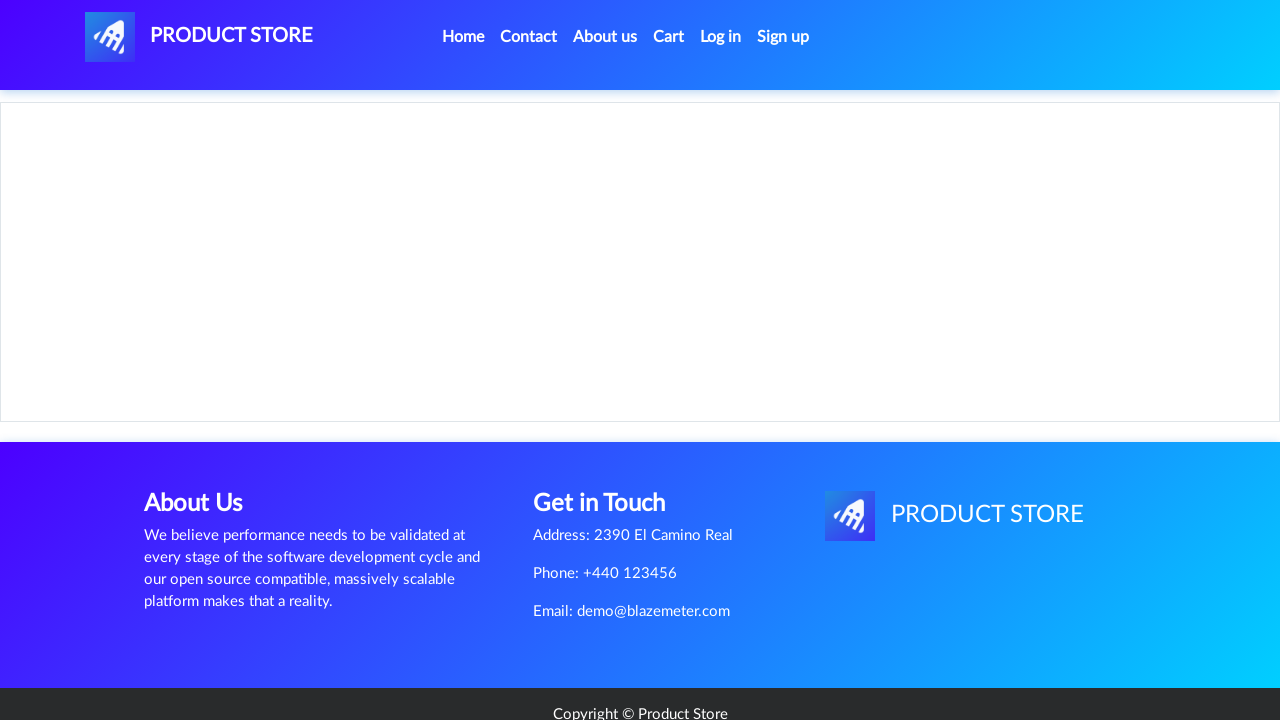

Product page loaded with 'Add to cart' button visible
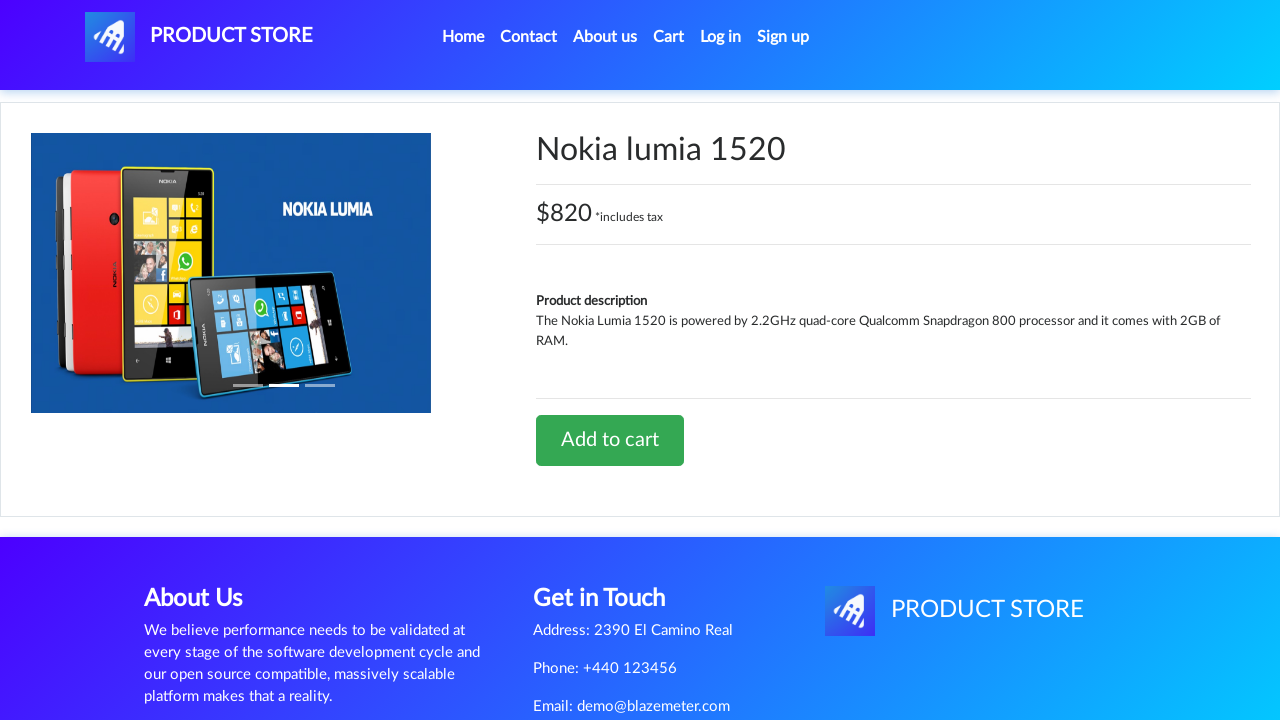

Clicked 'Add to cart' button at (610, 440) on a.btn-success:has-text('Add to cart')
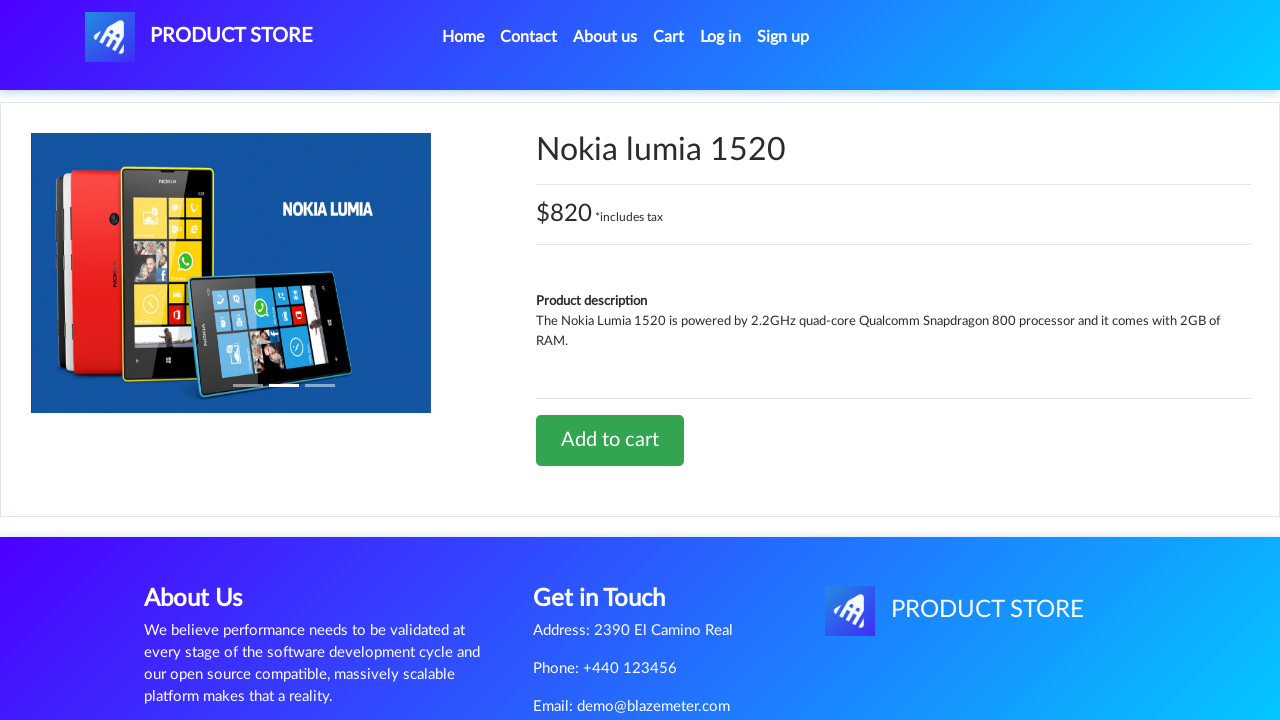

Accepted product added to cart confirmation alert
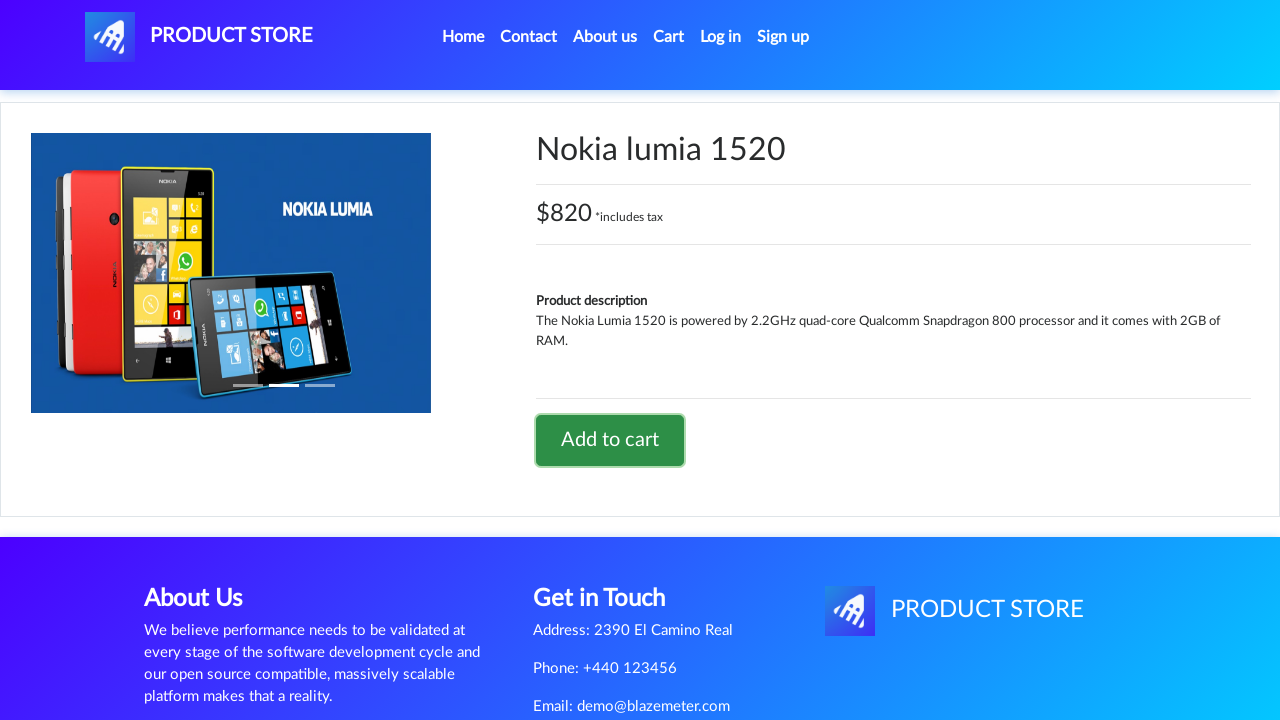

Navigated to cart page
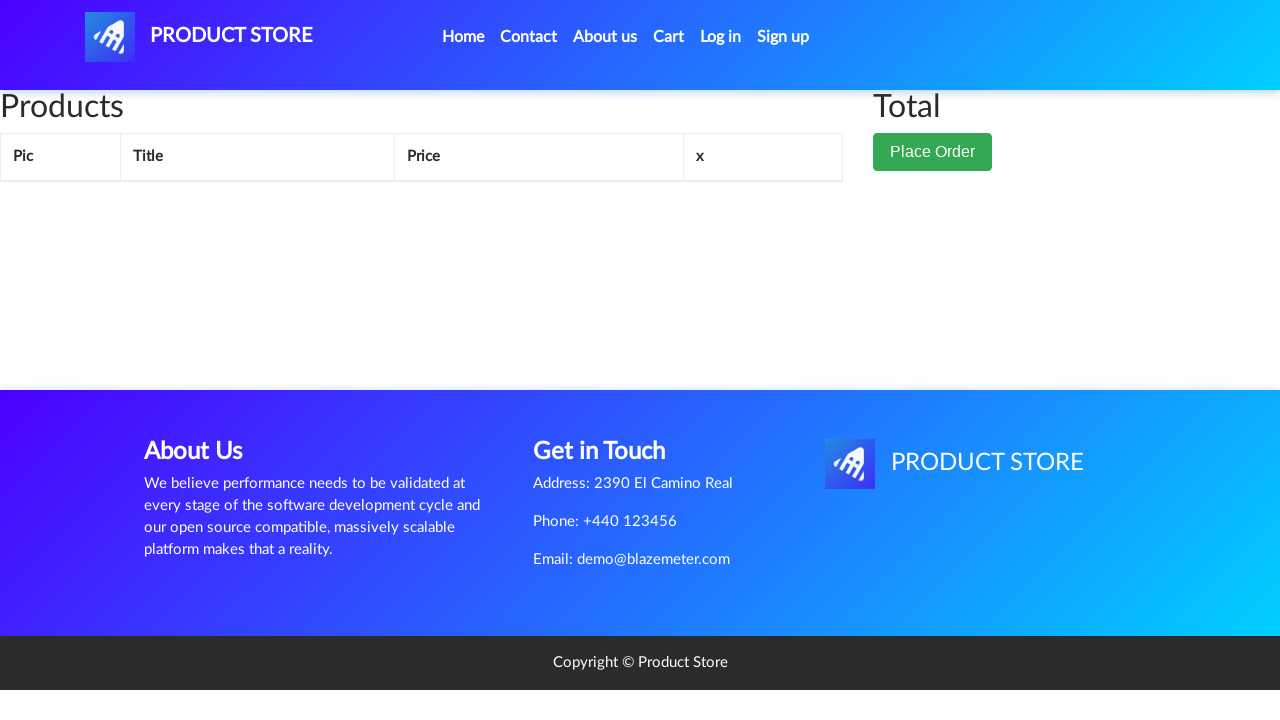

Cart loaded with 'Place Order' button visible
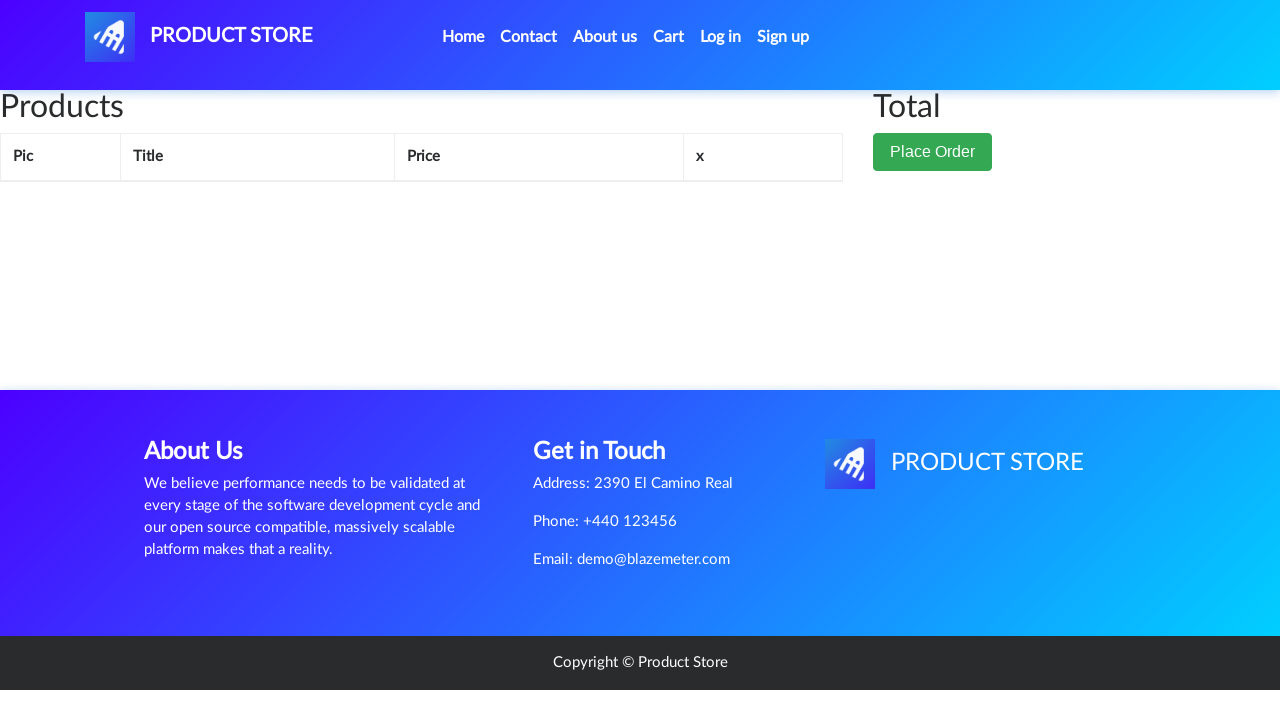

Clicked 'Place Order' button at (933, 191) on button:has-text('Place Order')
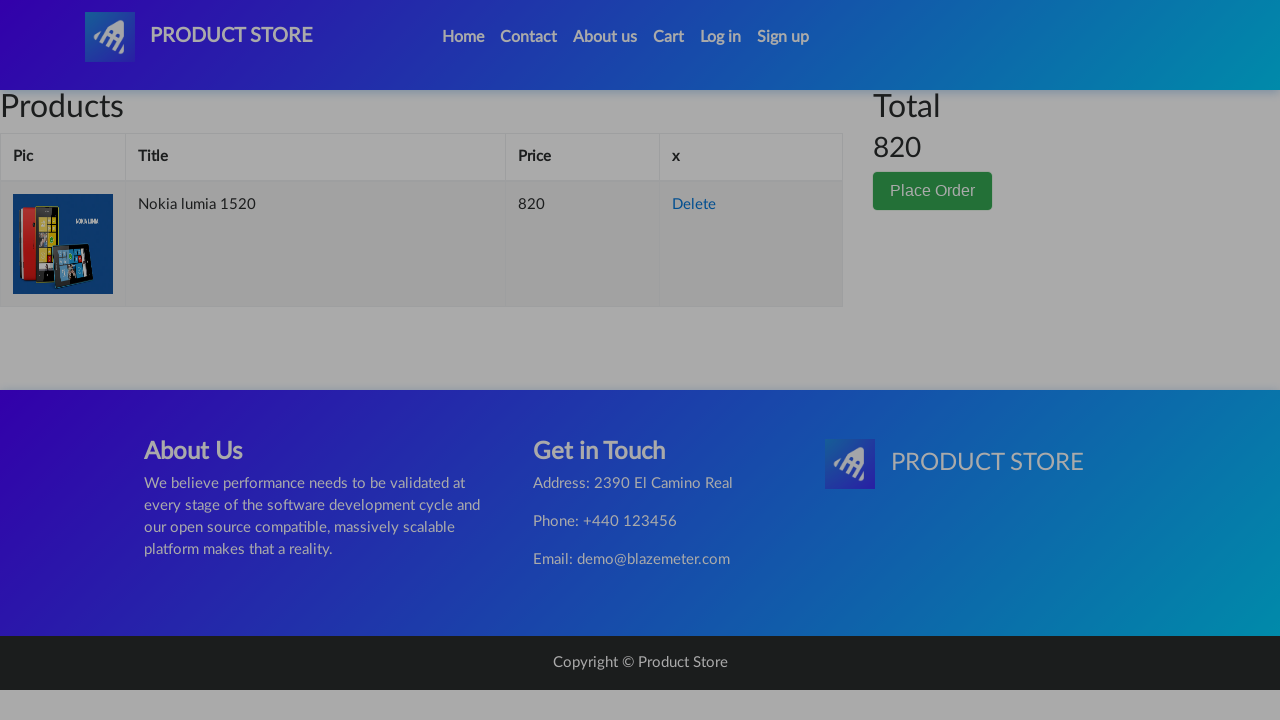

Order form modal appeared
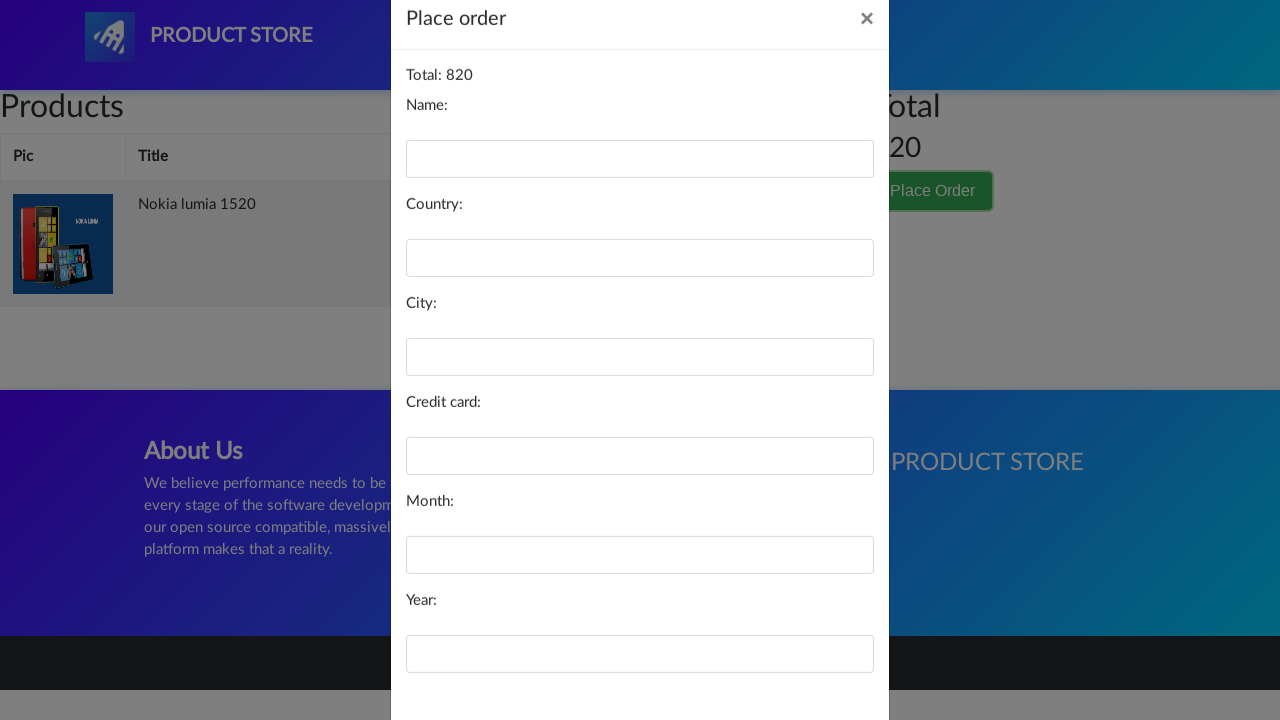

Filled name field with 'Maria Garcia' on #name
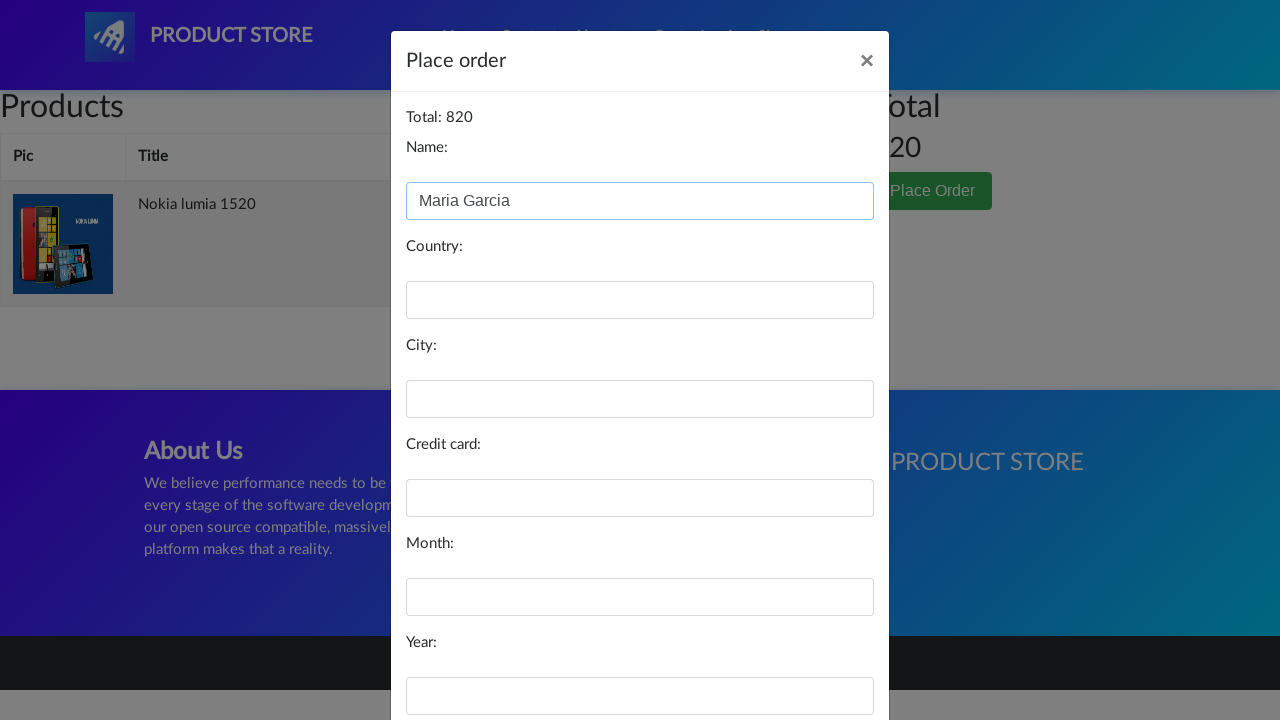

Filled country field with 'Spain' on #country
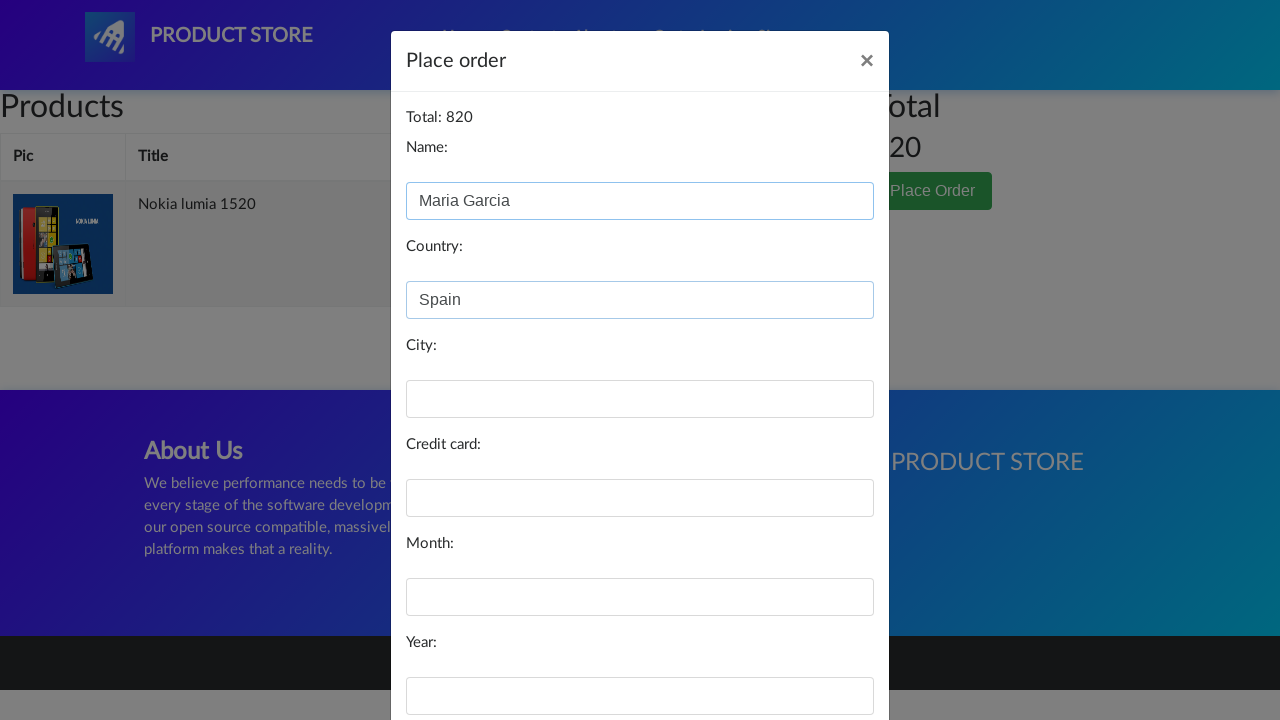

Filled city field with 'Madrid' on #city
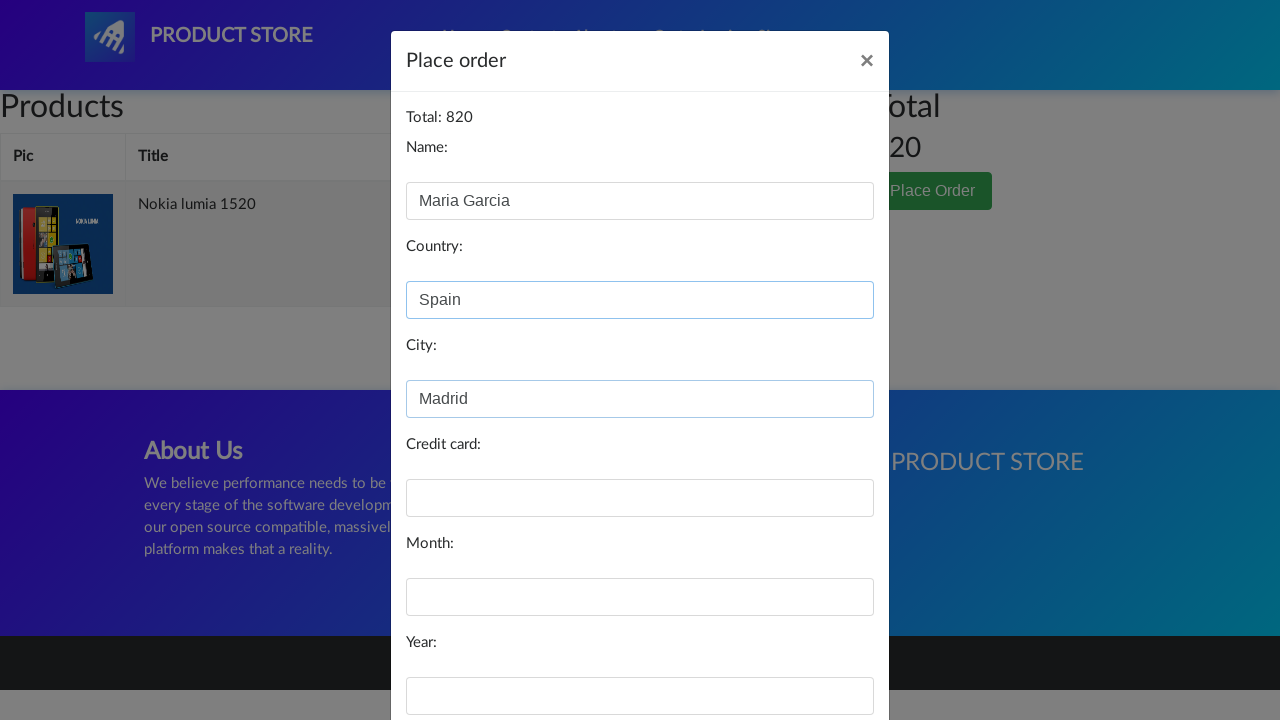

Filled card field with credit card number on #card
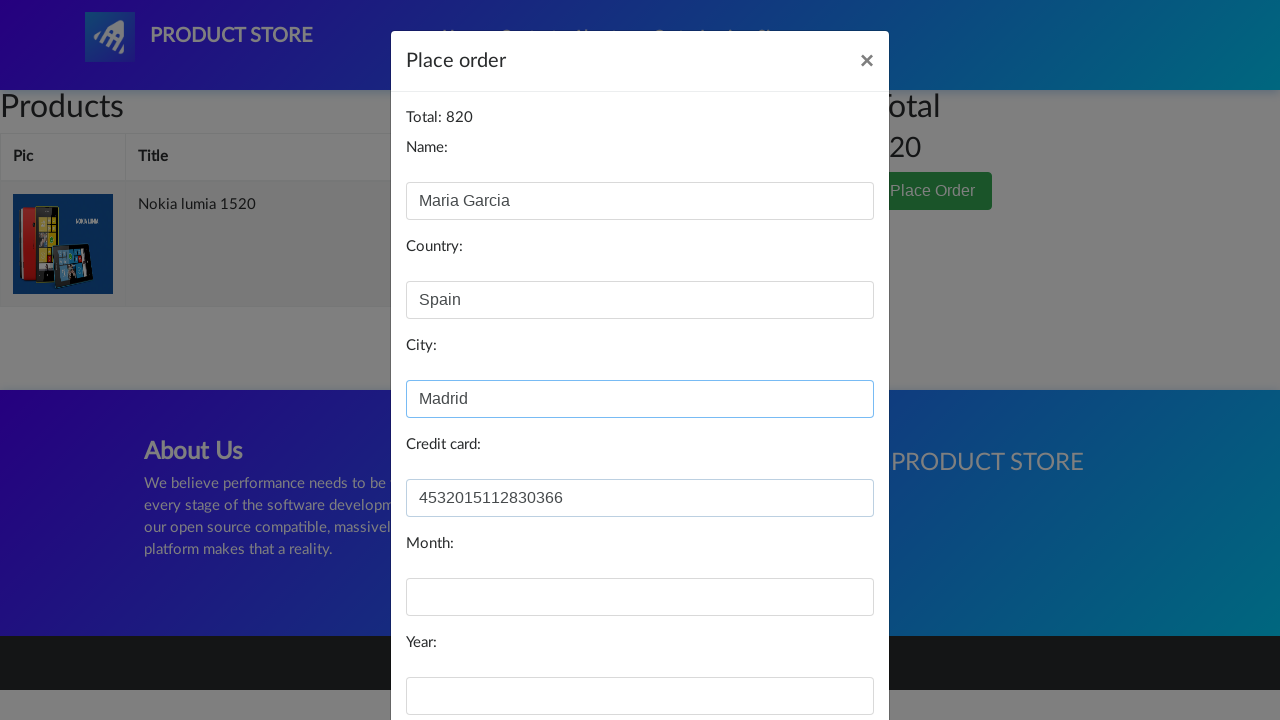

Filled month field with '08' on #month
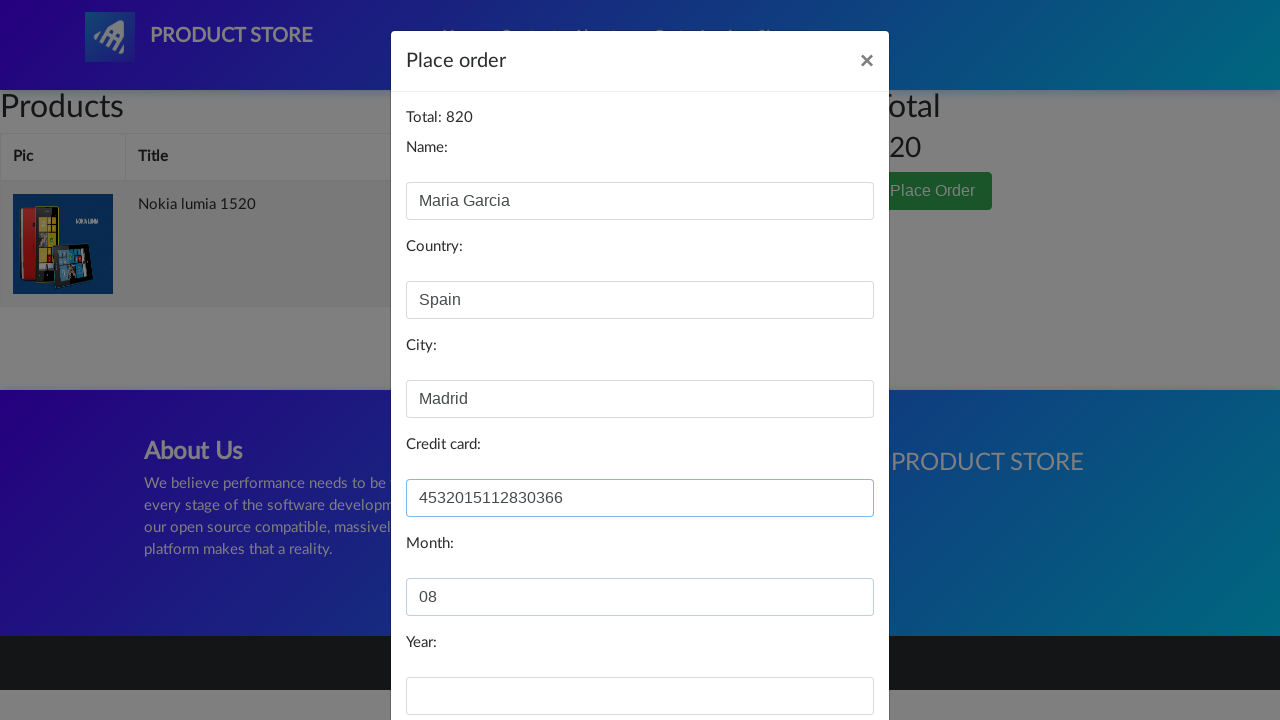

Filled year field with '2026' on #year
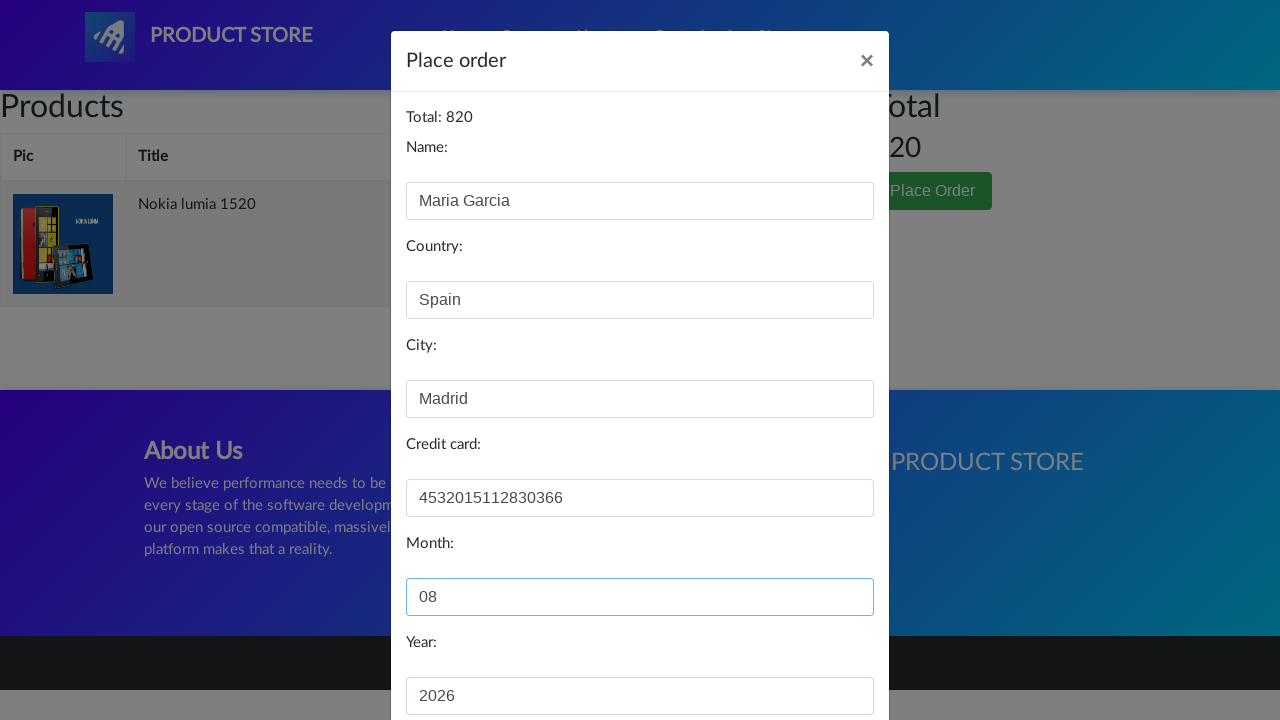

Clicked 'Purchase' button to confirm order at (823, 655) on button:has-text('Purchase')
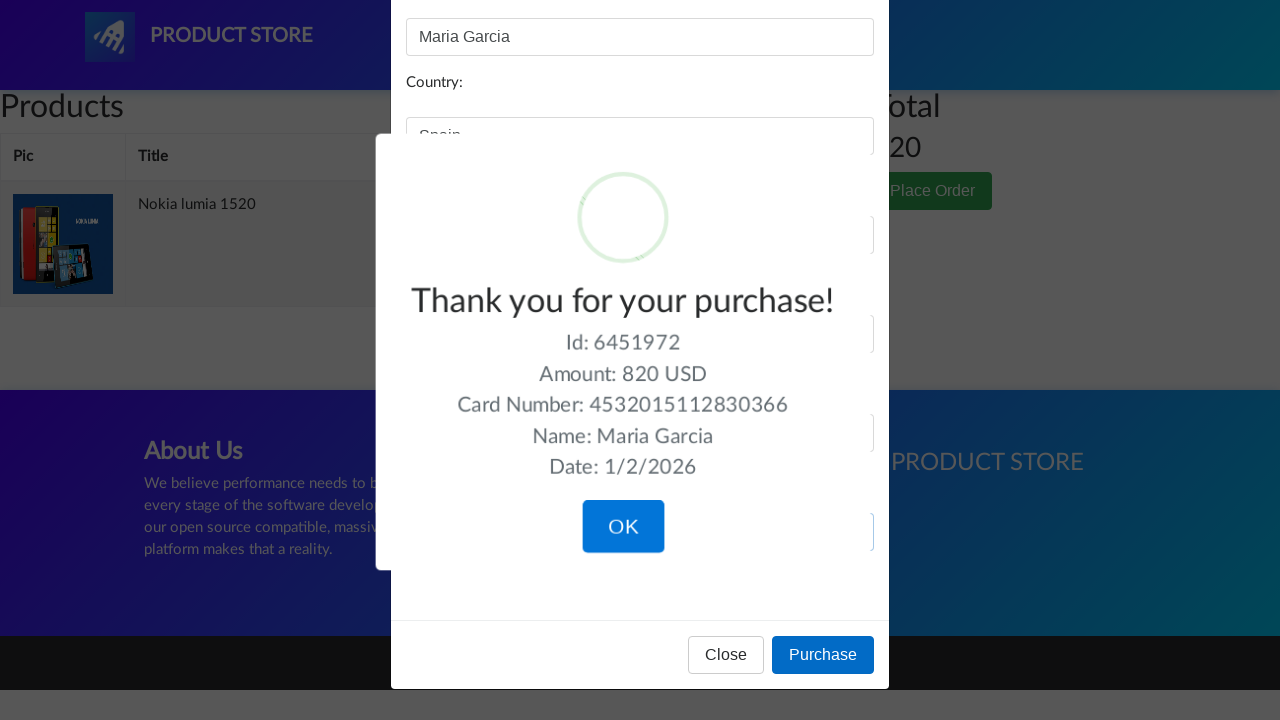

Order confirmation message appeared
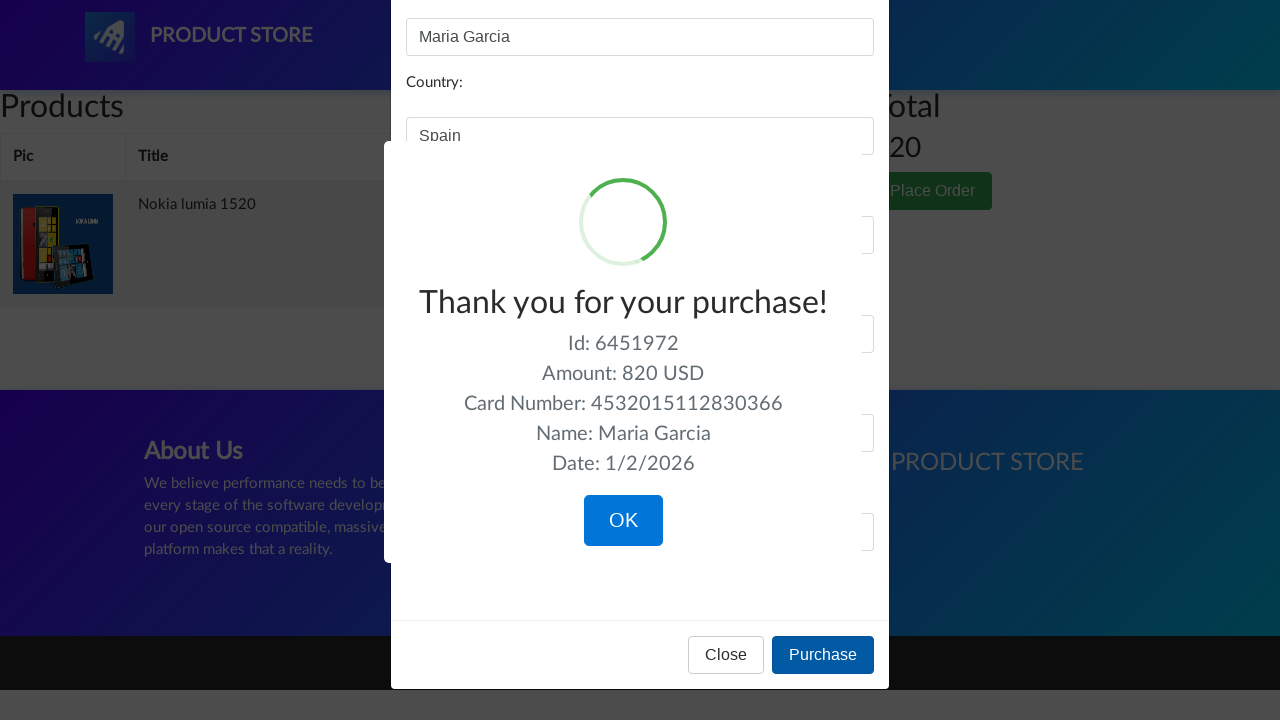

Clicked 'OK' button to close confirmation dialog at (623, 521) on button:has-text('OK')
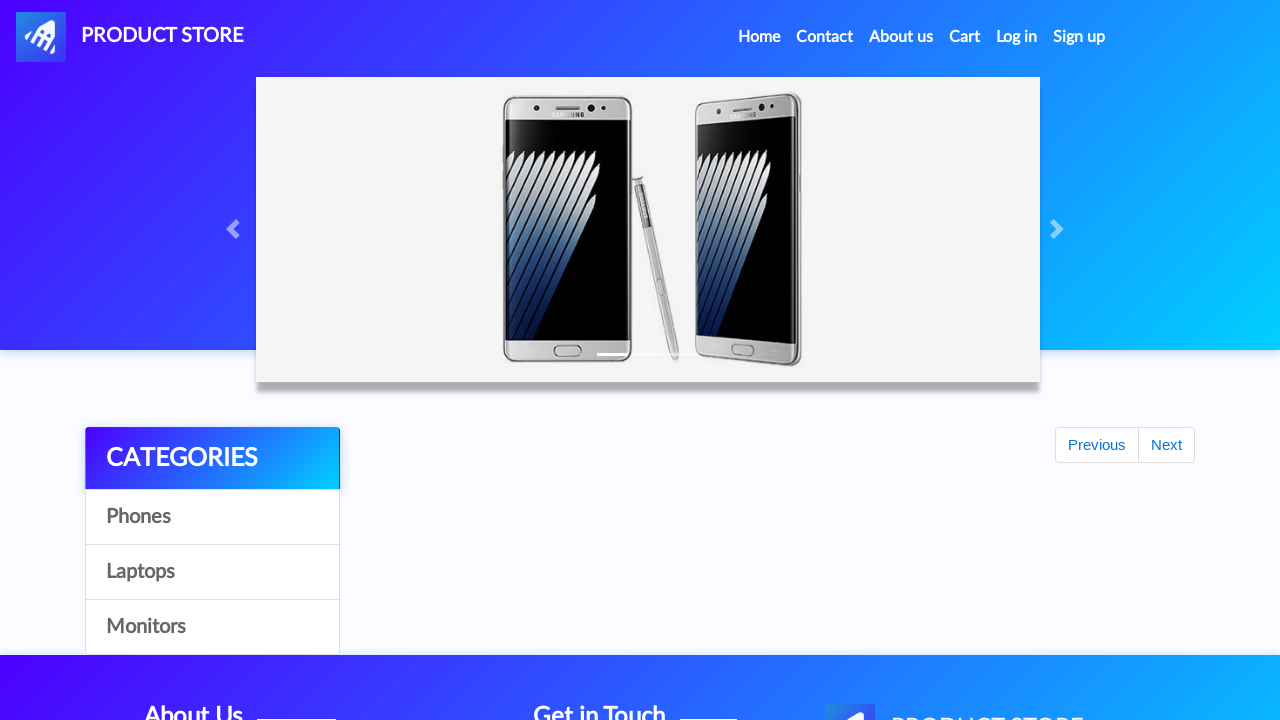

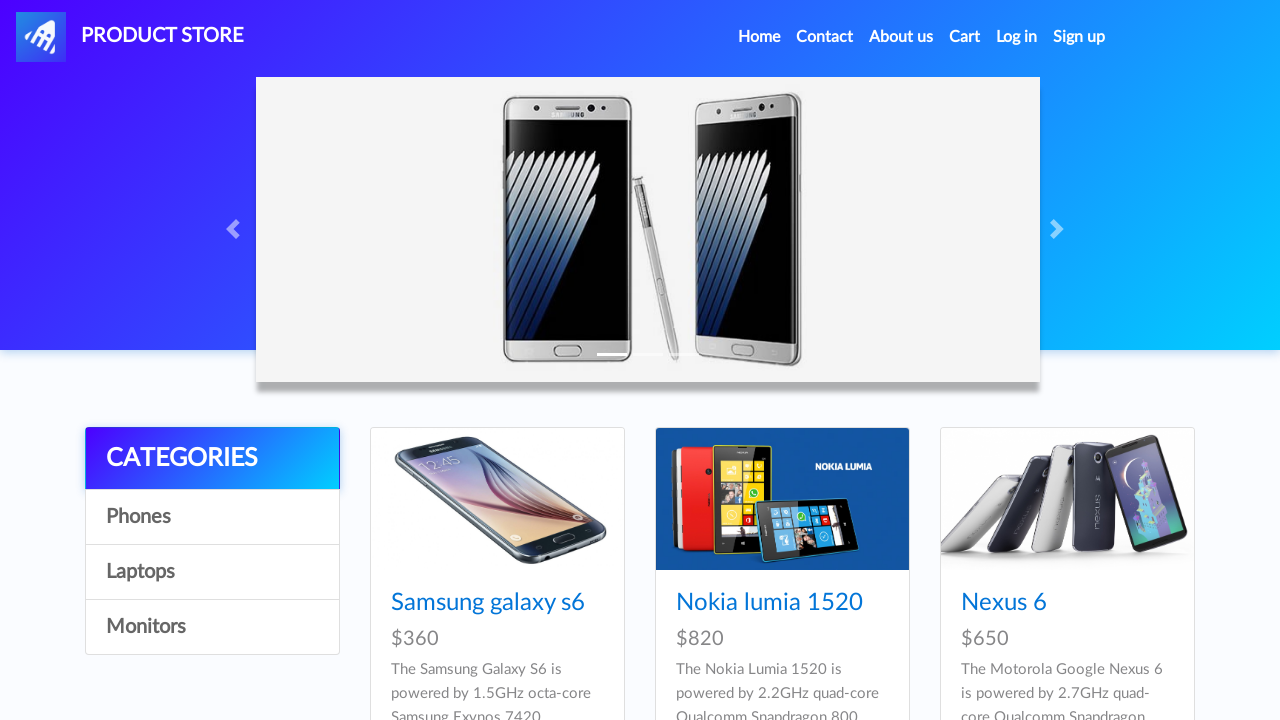